Tests dropdown selection functionality by selecting an option from a select menu

Starting URL: https://demoqa.com/select-menu

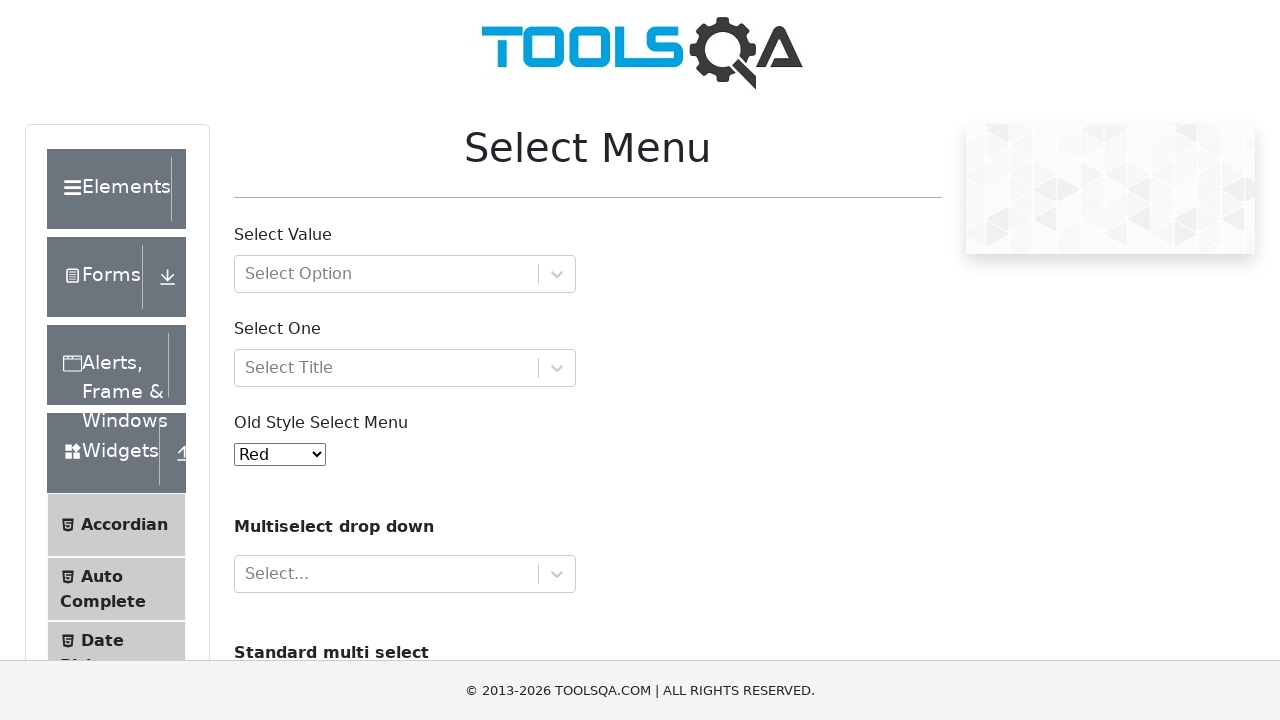

Located the select menu element with id 'oldSelectMenu'
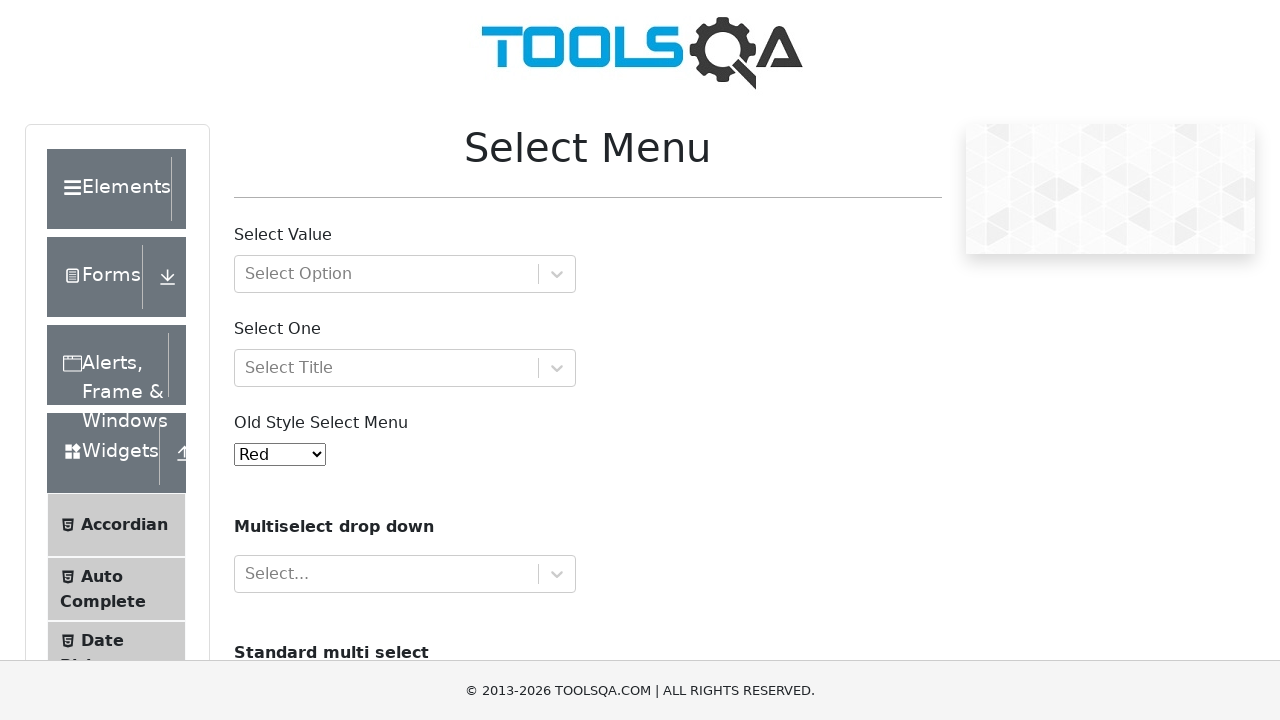

Selected option at index 2 from the dropdown menu on #oldSelectMenu
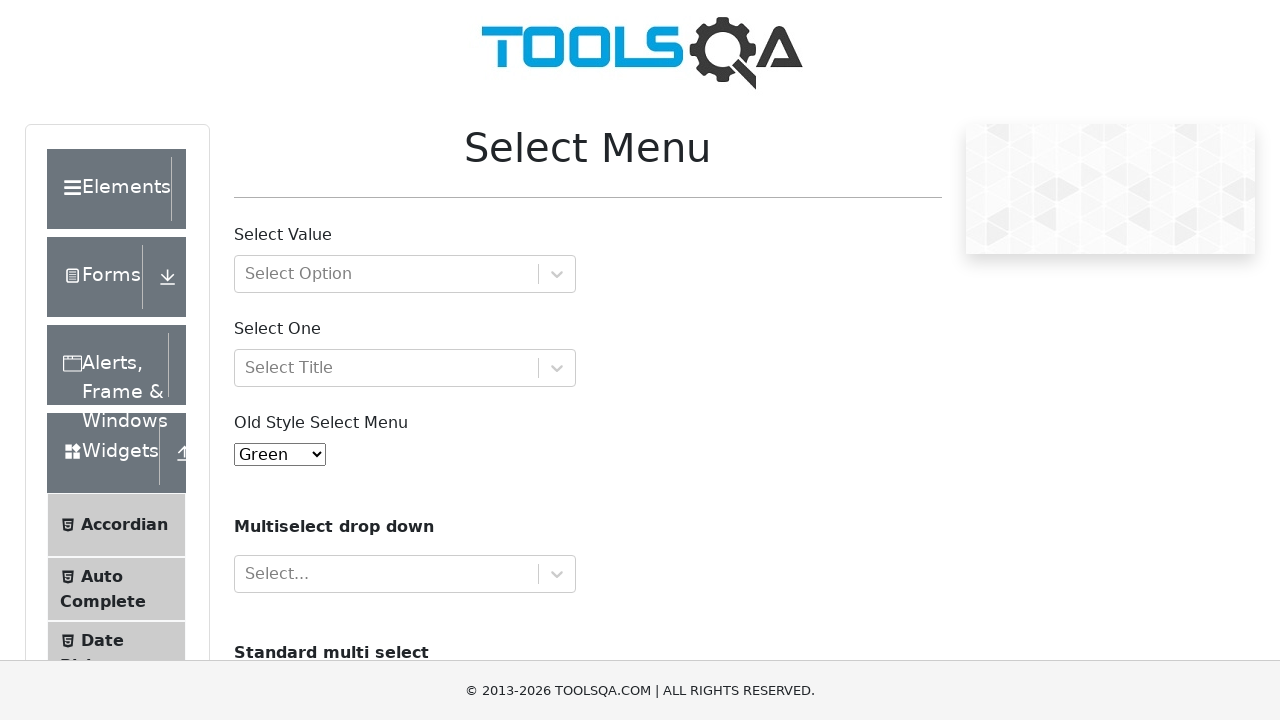

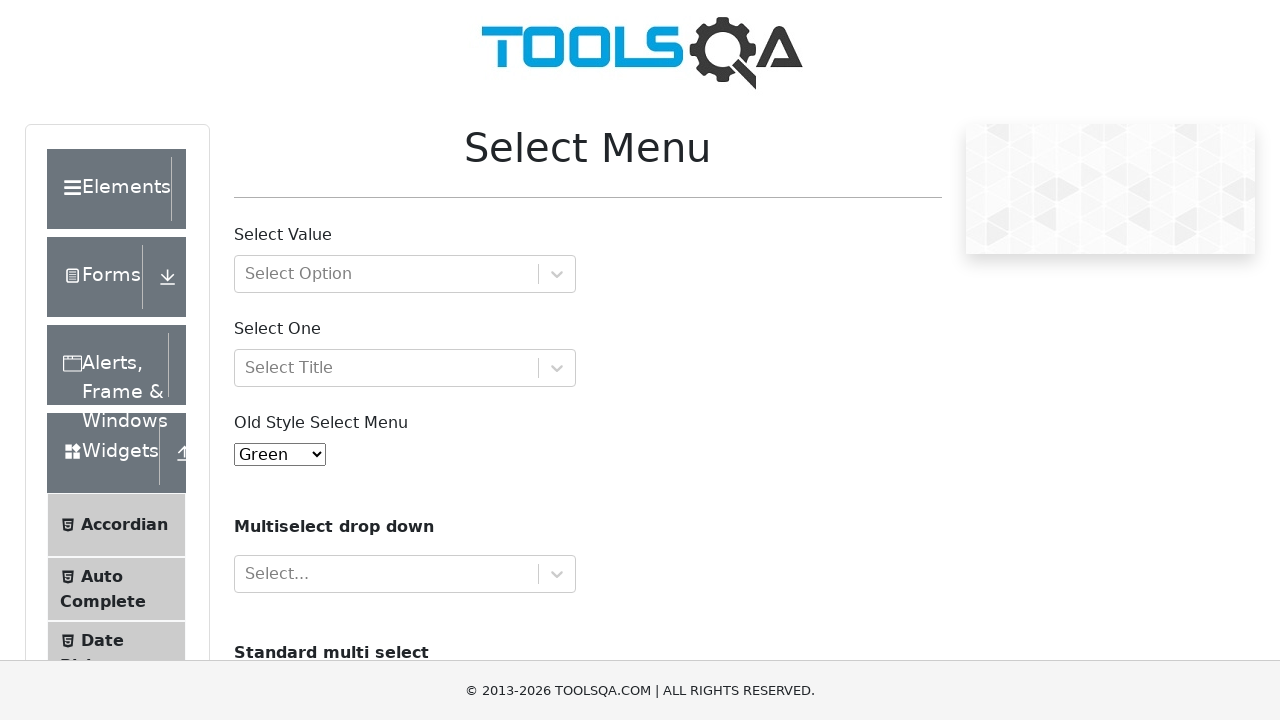